Tests datepicker functionality by entering a date value into a date field and pressing Enter to confirm the selection.

Starting URL: https://formy-project.herokuapp.com/datepicker

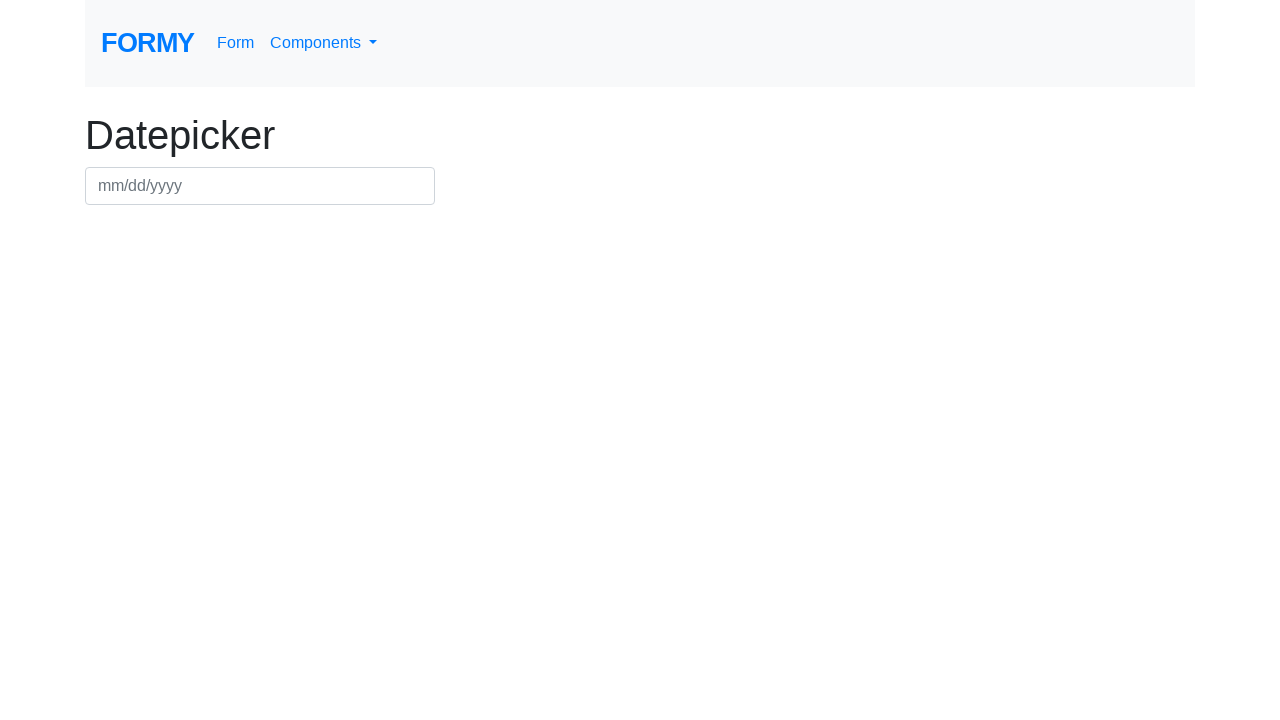

Filled datepicker field with date '03/04/2022' on #datepicker
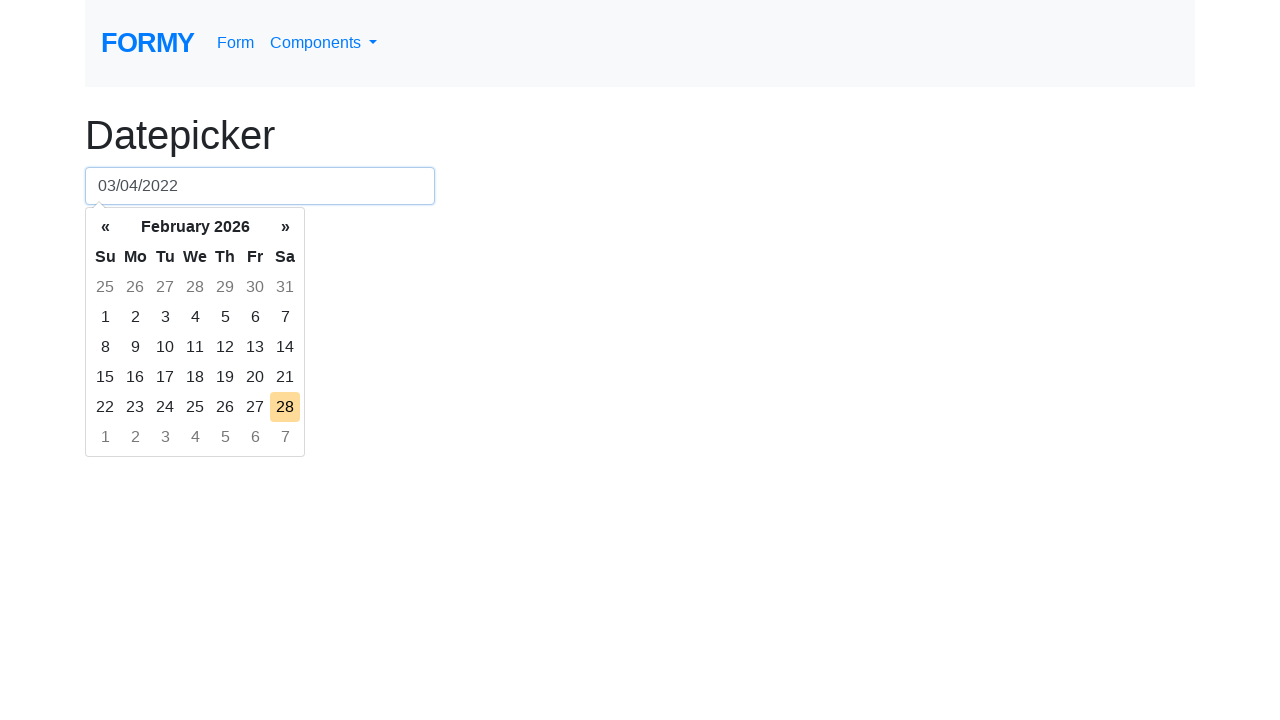

Pressed Enter to confirm date selection on #datepicker
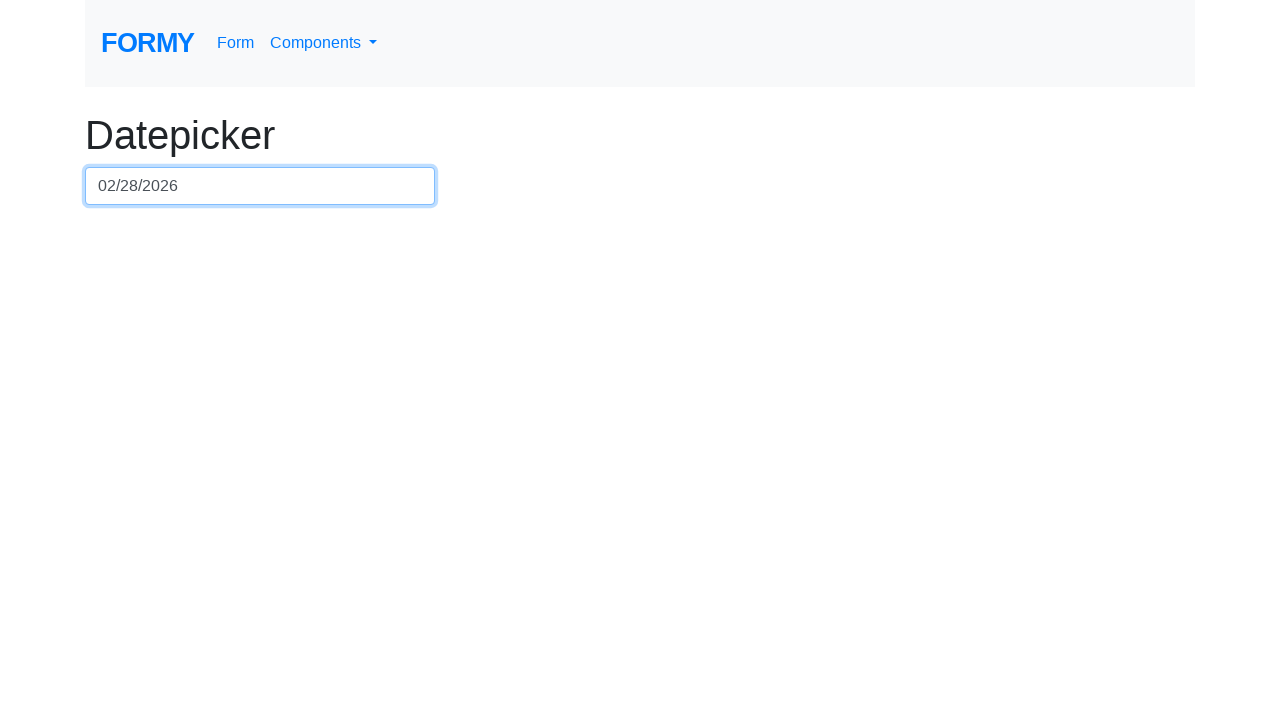

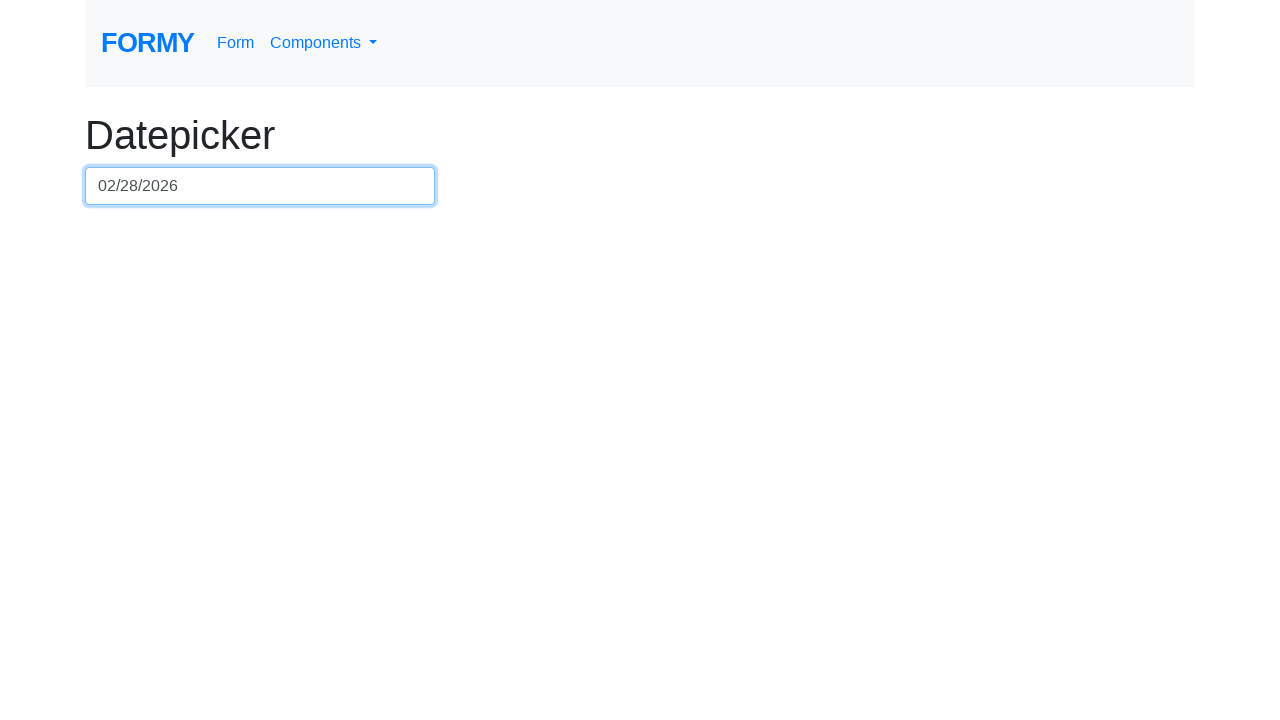